Tests dropdown selection functionality by scrolling to a country dropdown and verifying that India can be selected

Starting URL: https://testautomationpractice.blogspot.com/

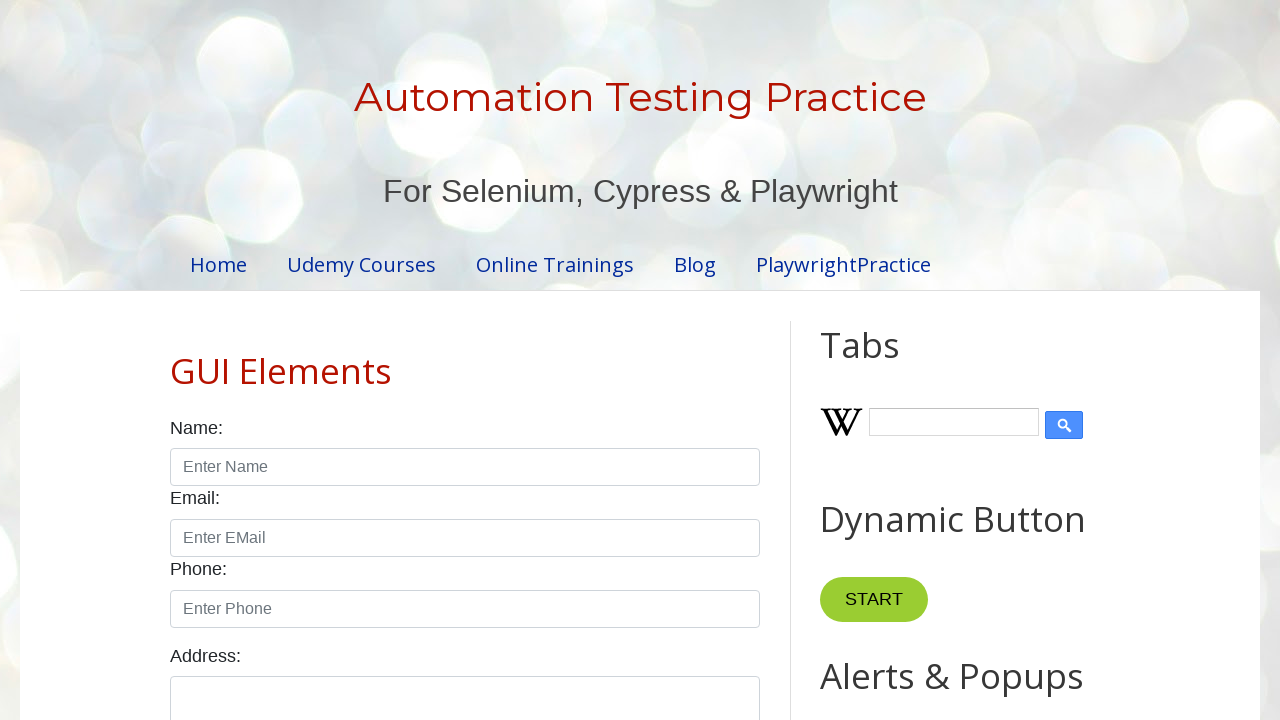

Scrolled down 500 pixels to locate country dropdown
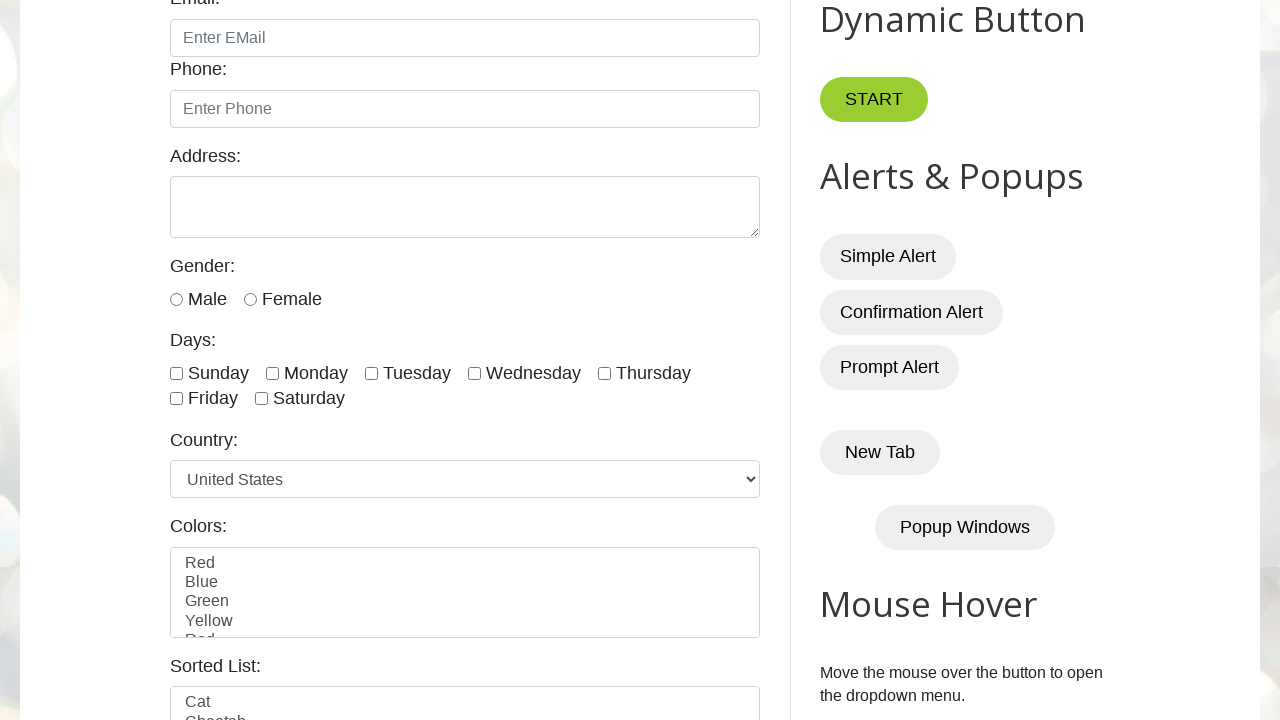

Selected 'India' from country dropdown on select#country
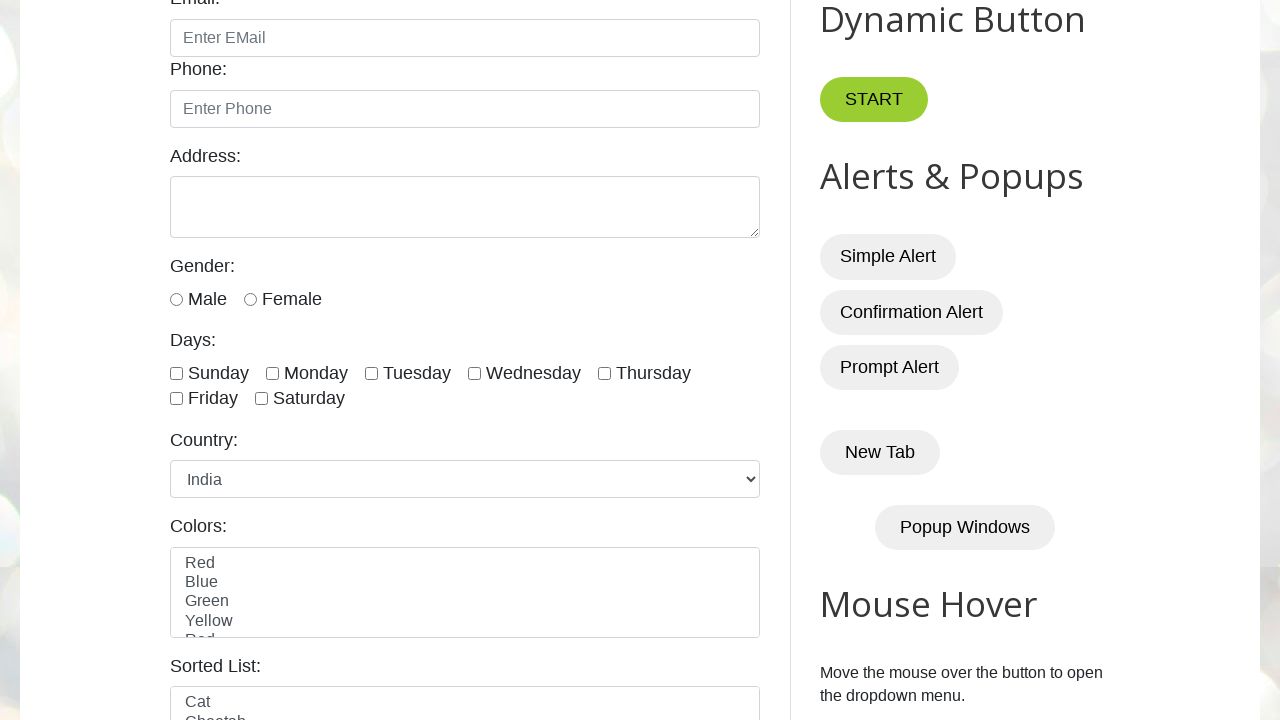

Verified that India was successfully selected in the dropdown
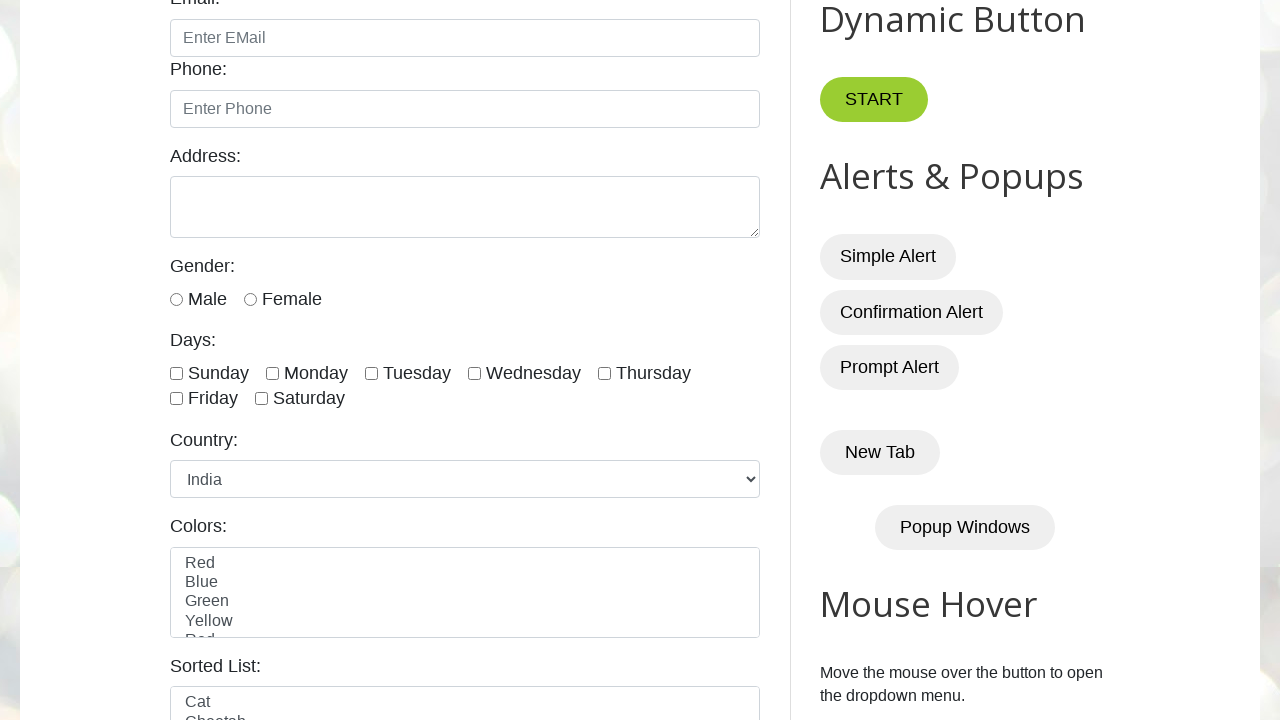

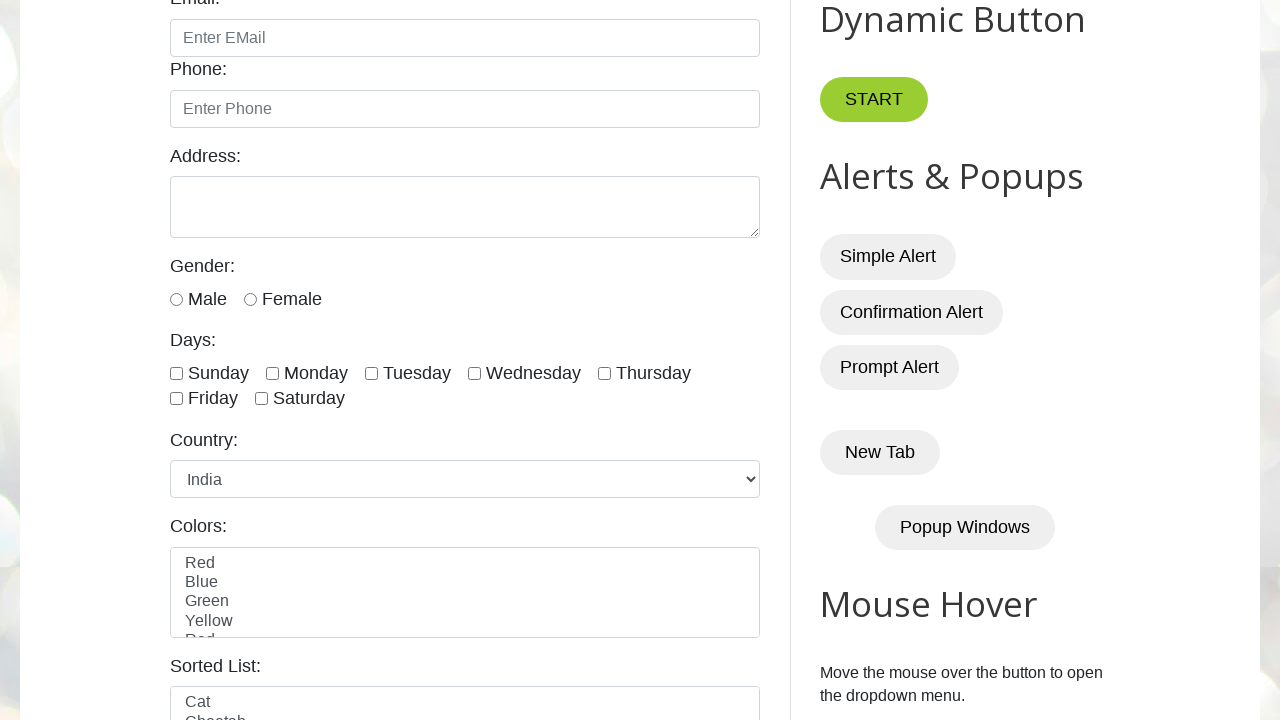